Tests a slow calculator web application by setting a delay value, clicking calculator buttons to perform 7+8, and verifying the result equals 15

Starting URL: https://bonigarcia.dev/selenium-webdriver-java/slow-calculator.html

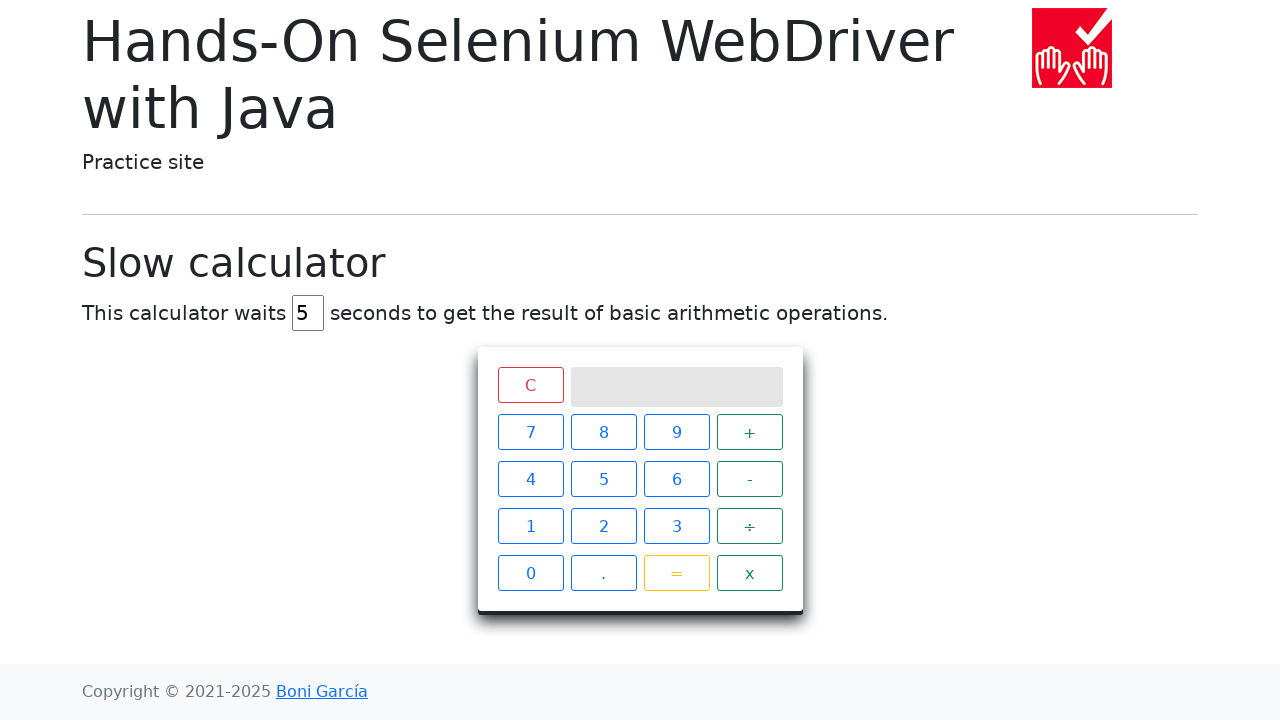

Navigated to slow calculator application
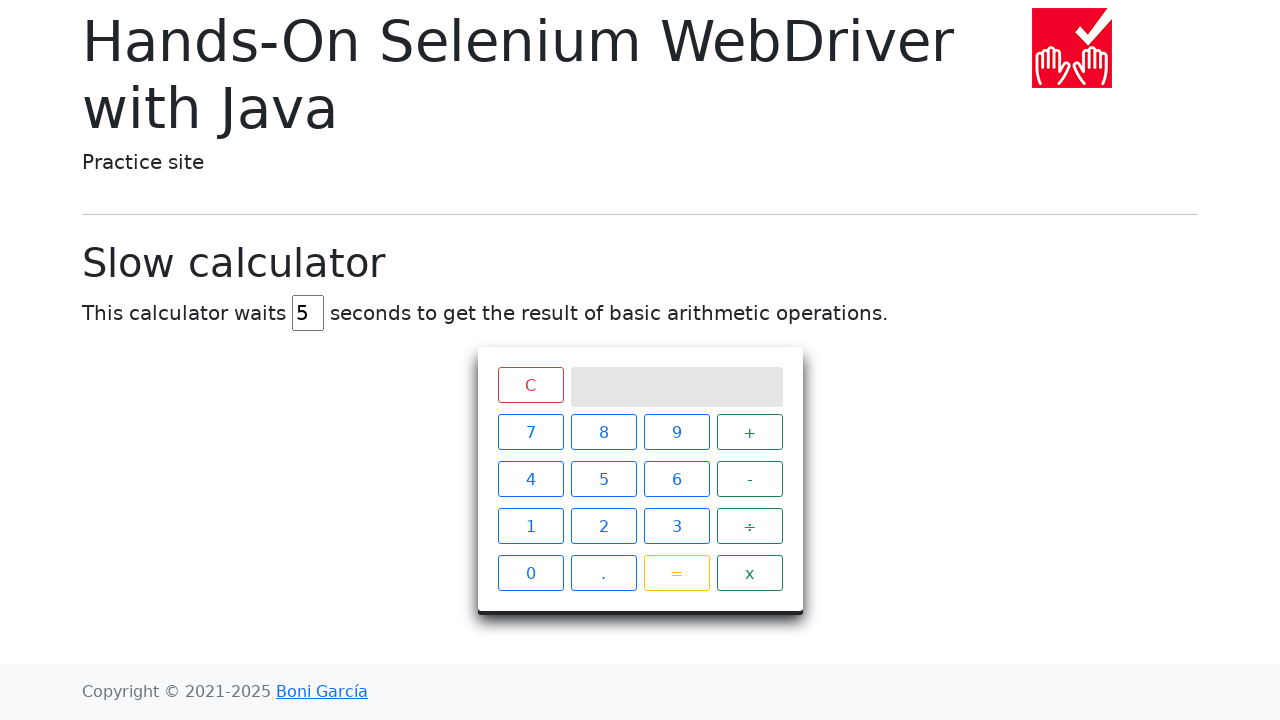

Delay field is visible
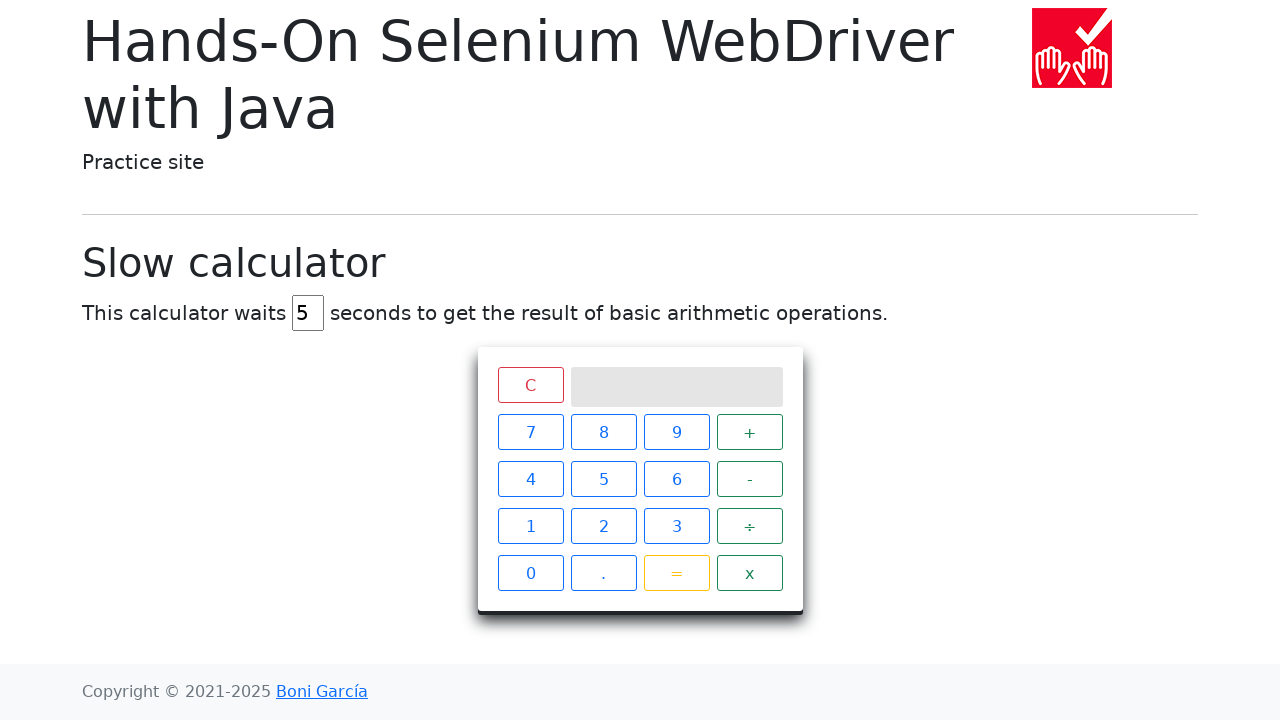

Cleared the delay field on #delay
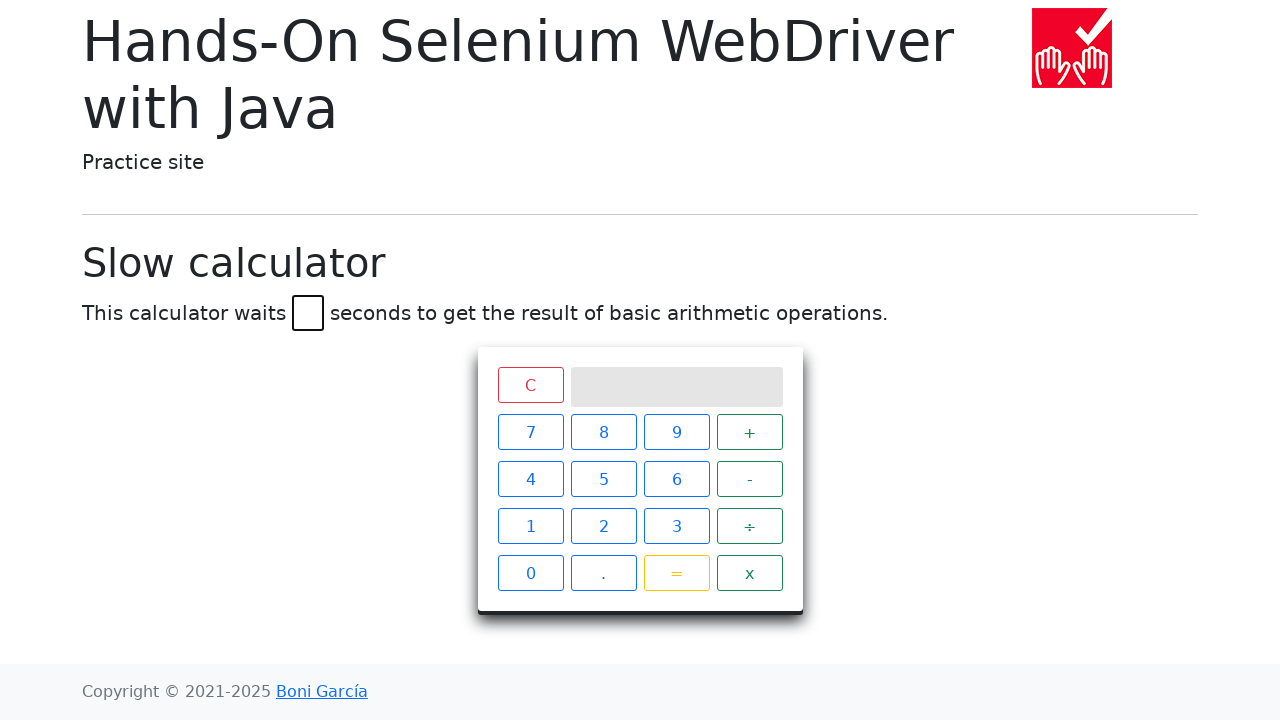

Set delay value to 45 seconds on #delay
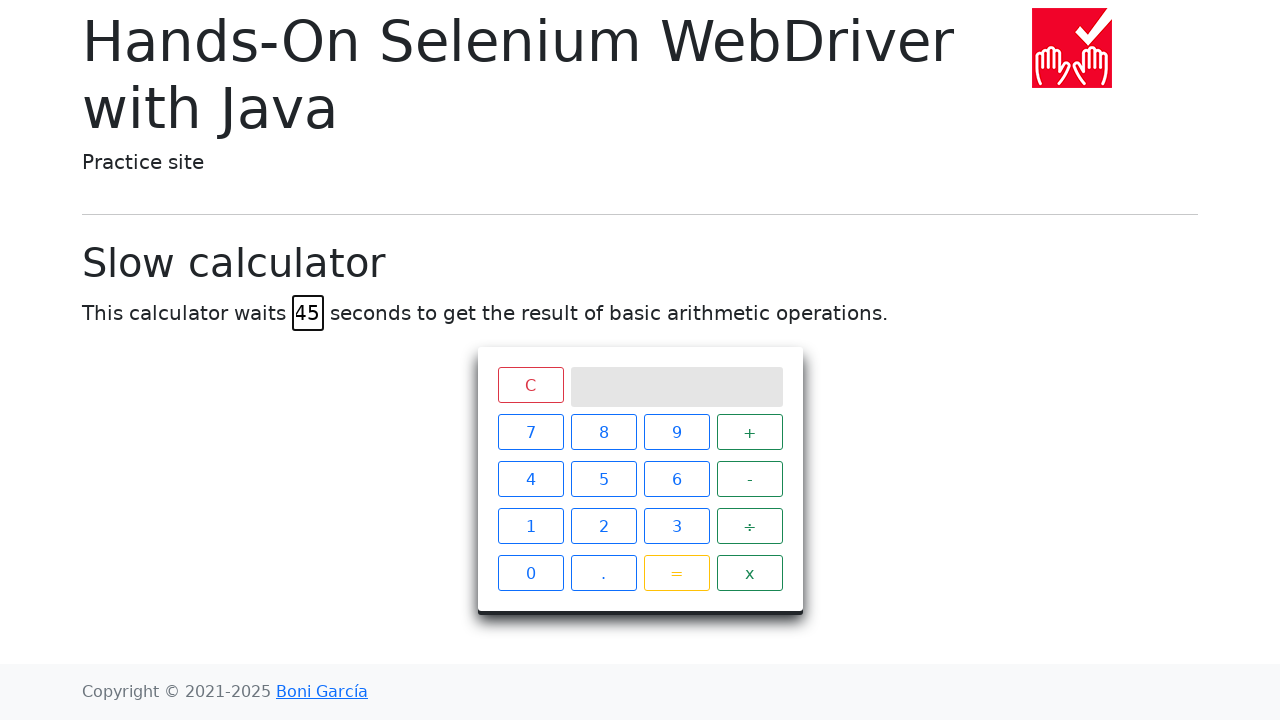

Clicked calculator button '7' at (530, 432) on //span[text()="7"]
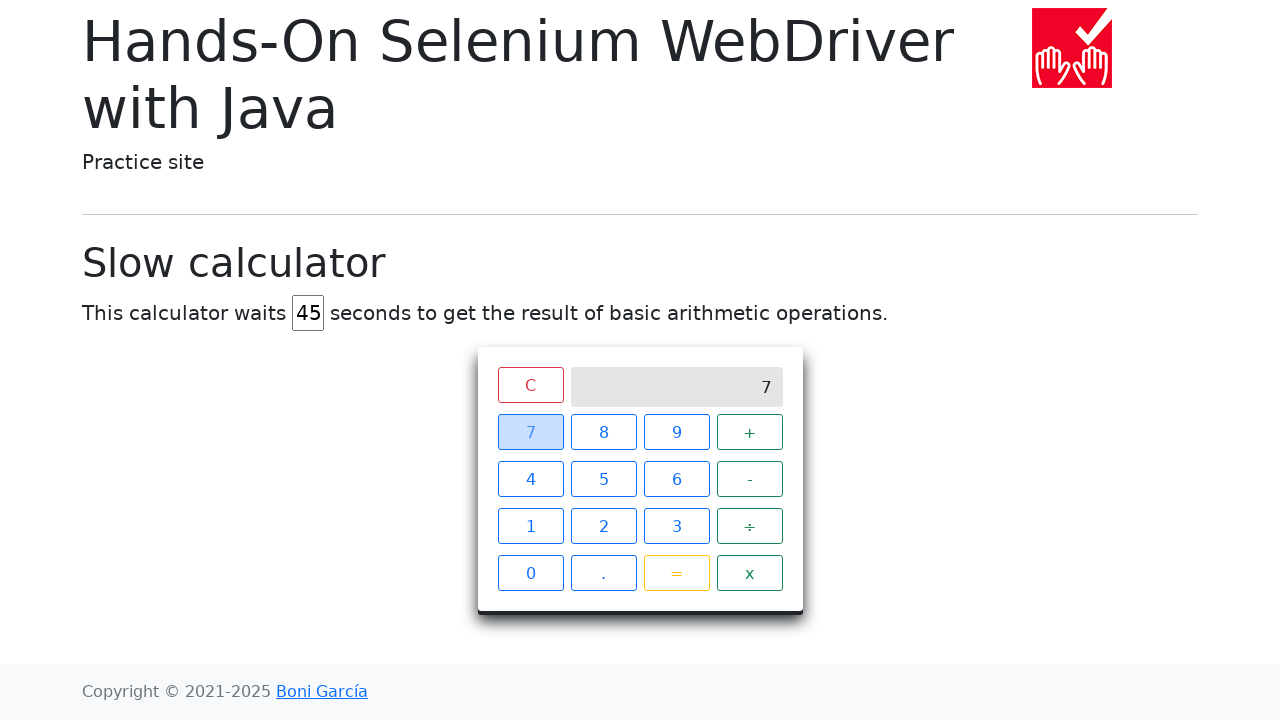

Clicked calculator button '+' at (750, 432) on //span[text()="+"]
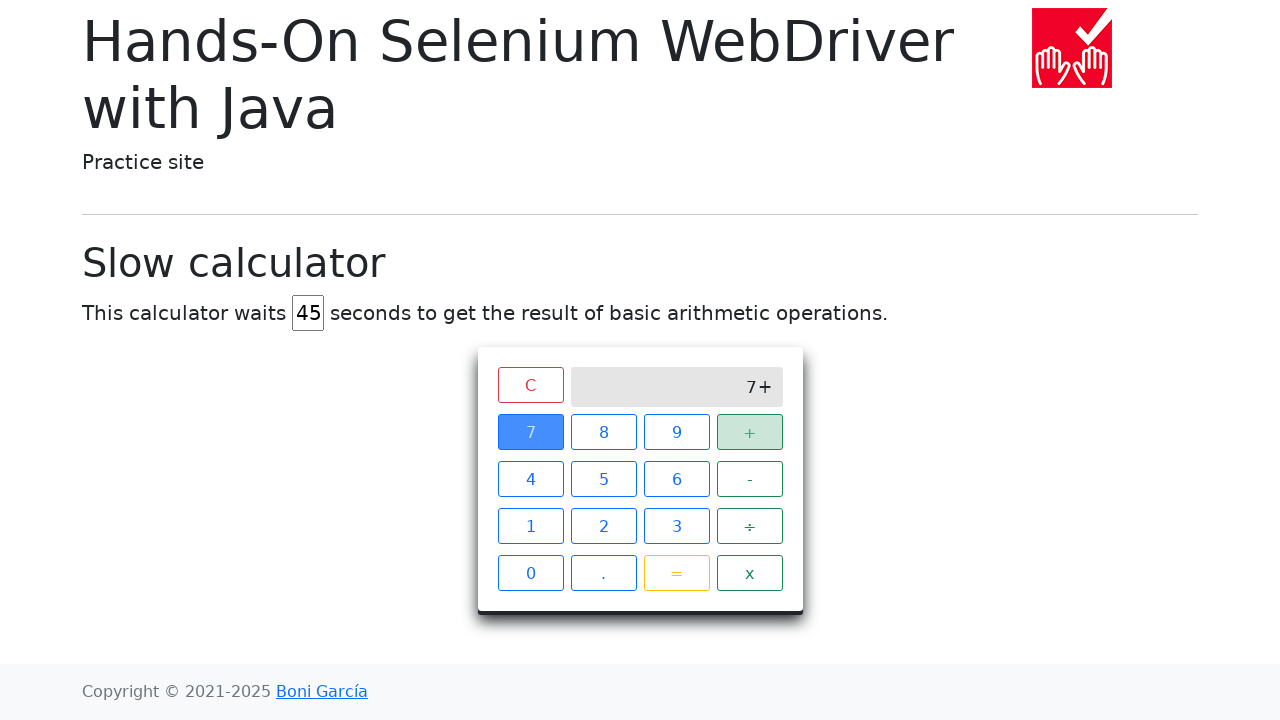

Clicked calculator button '8' at (604, 432) on //span[text()="8"]
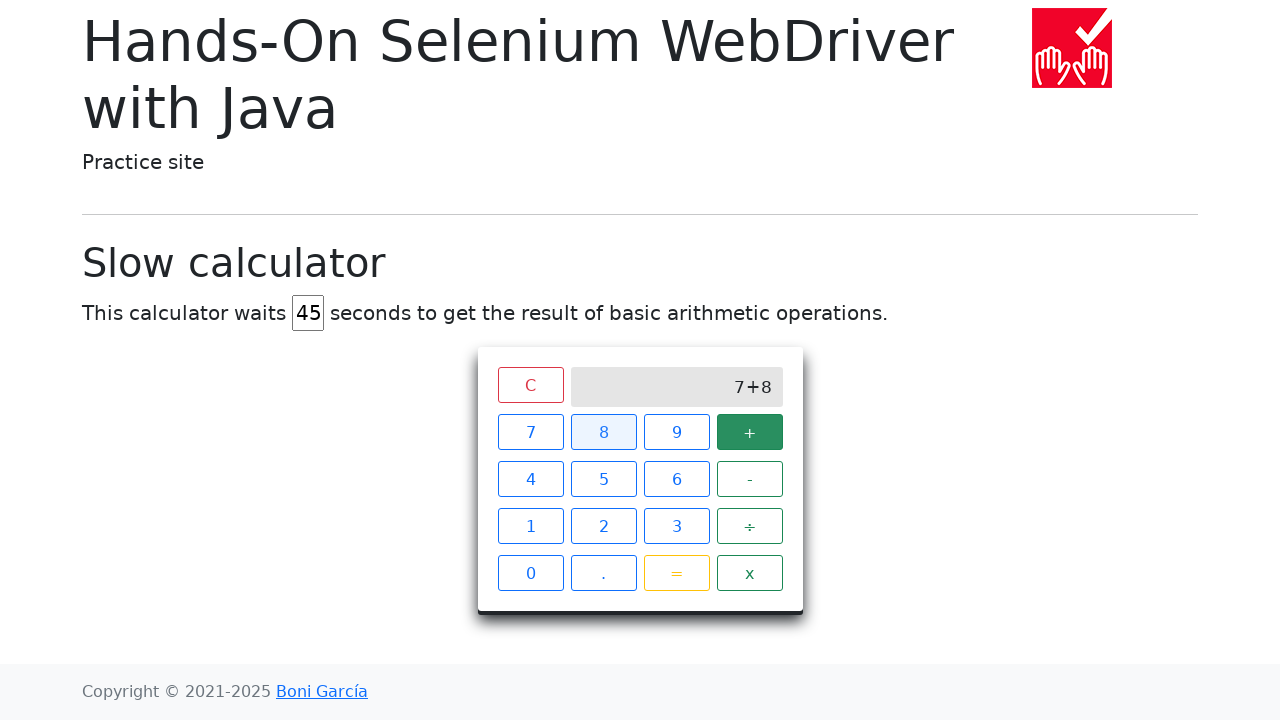

Clicked calculator button '=' at (676, 573) on //span[text()="="]
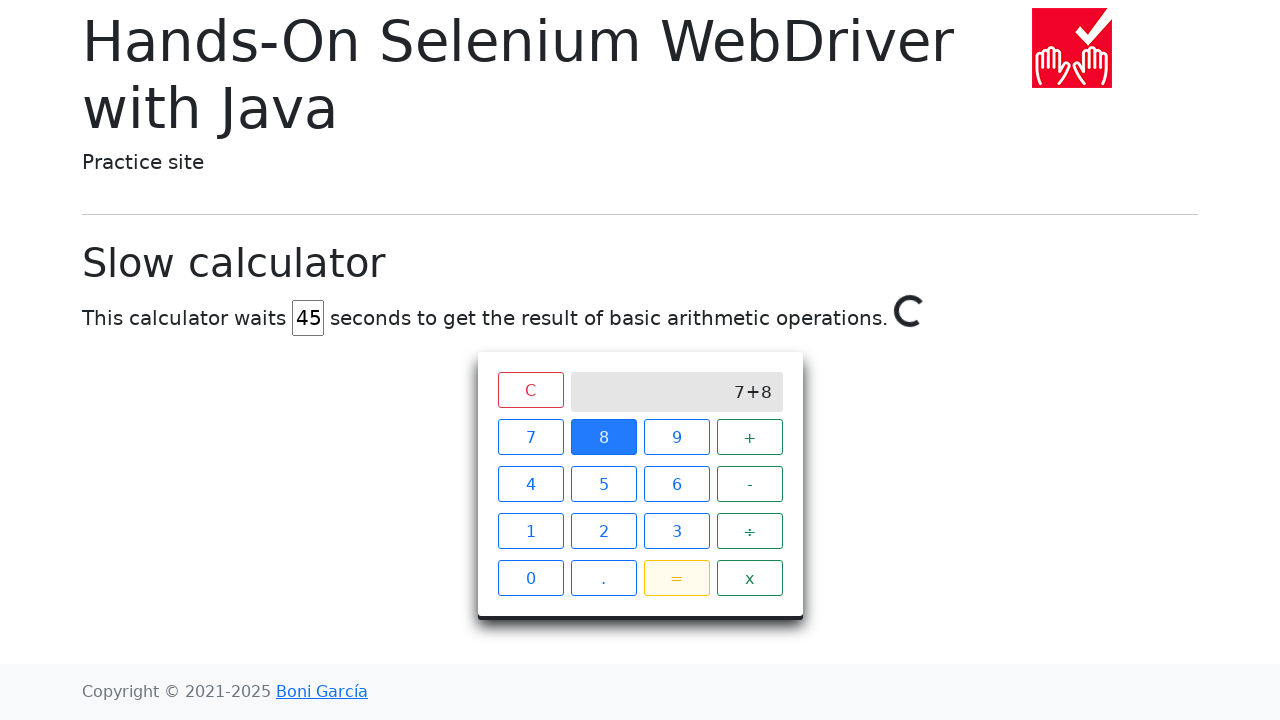

Result display element is visible
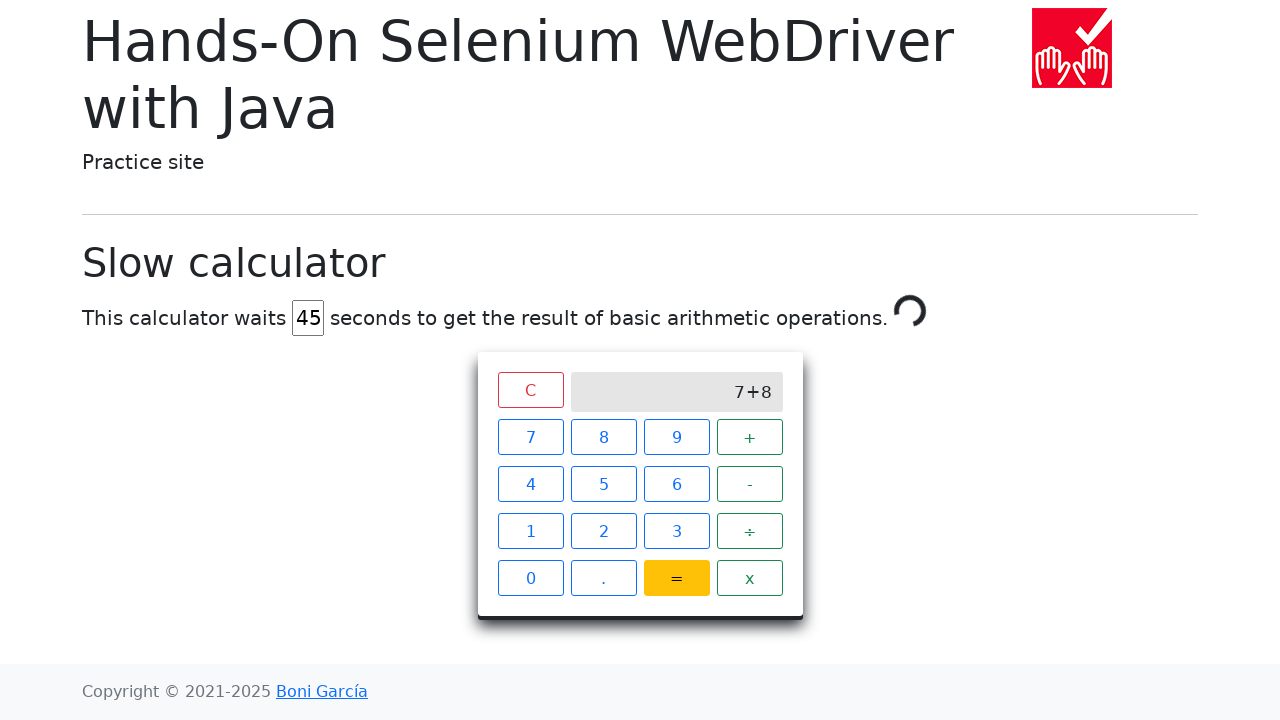

Calculator result equals 15 - test passed
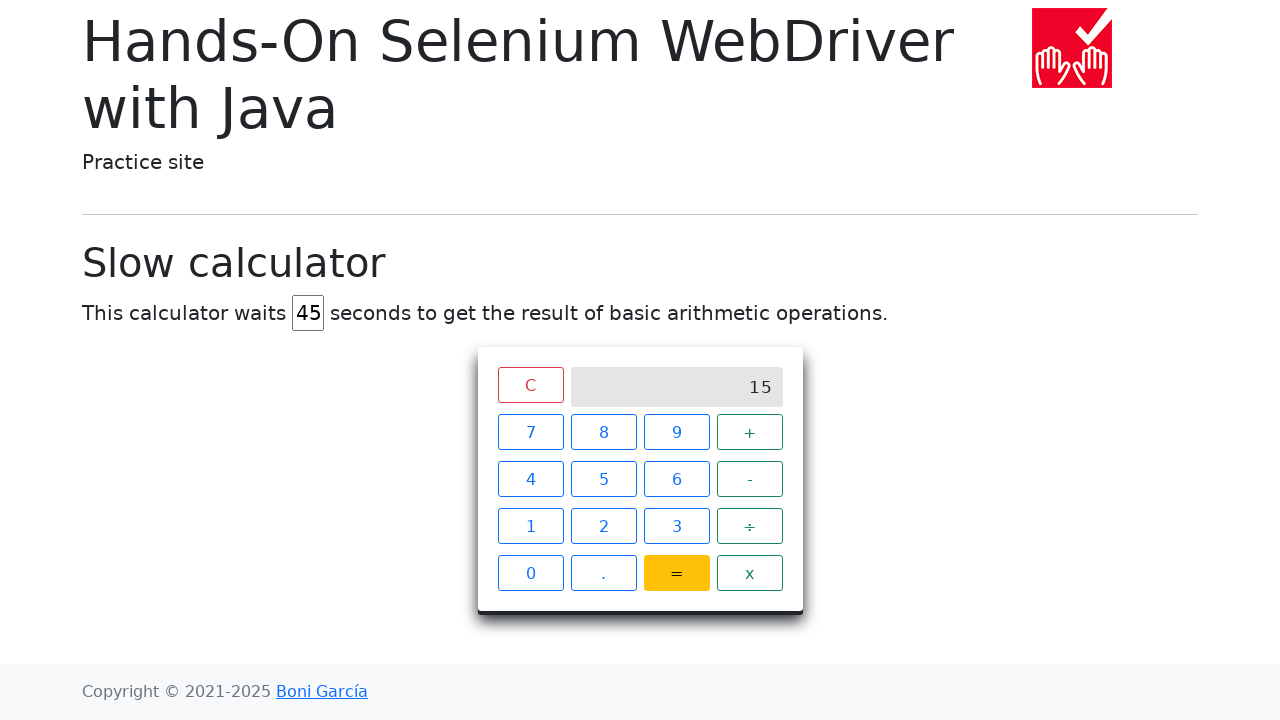

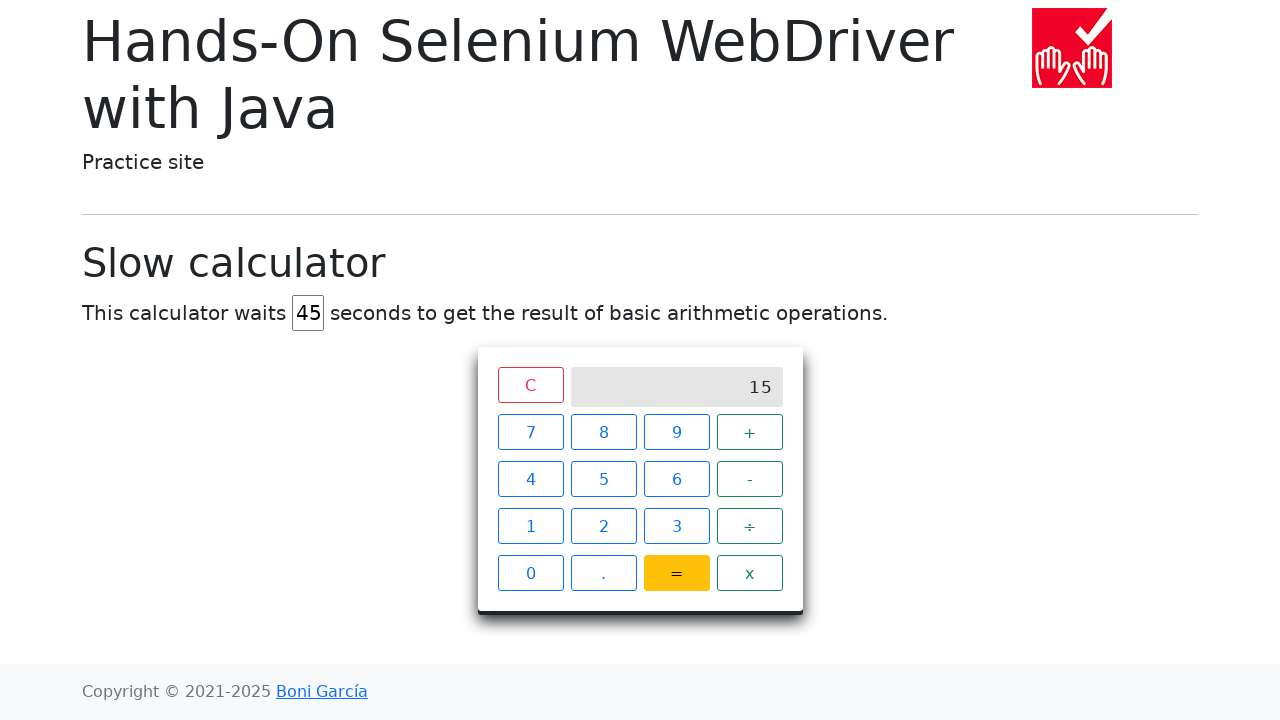